Tests checkbox functionality by checking the state of checkboxes on a test page, clicking any unchecked checkboxes to select them, and verifying all checkboxes are then selected.

Starting URL: https://the-internet.herokuapp.com/checkboxes

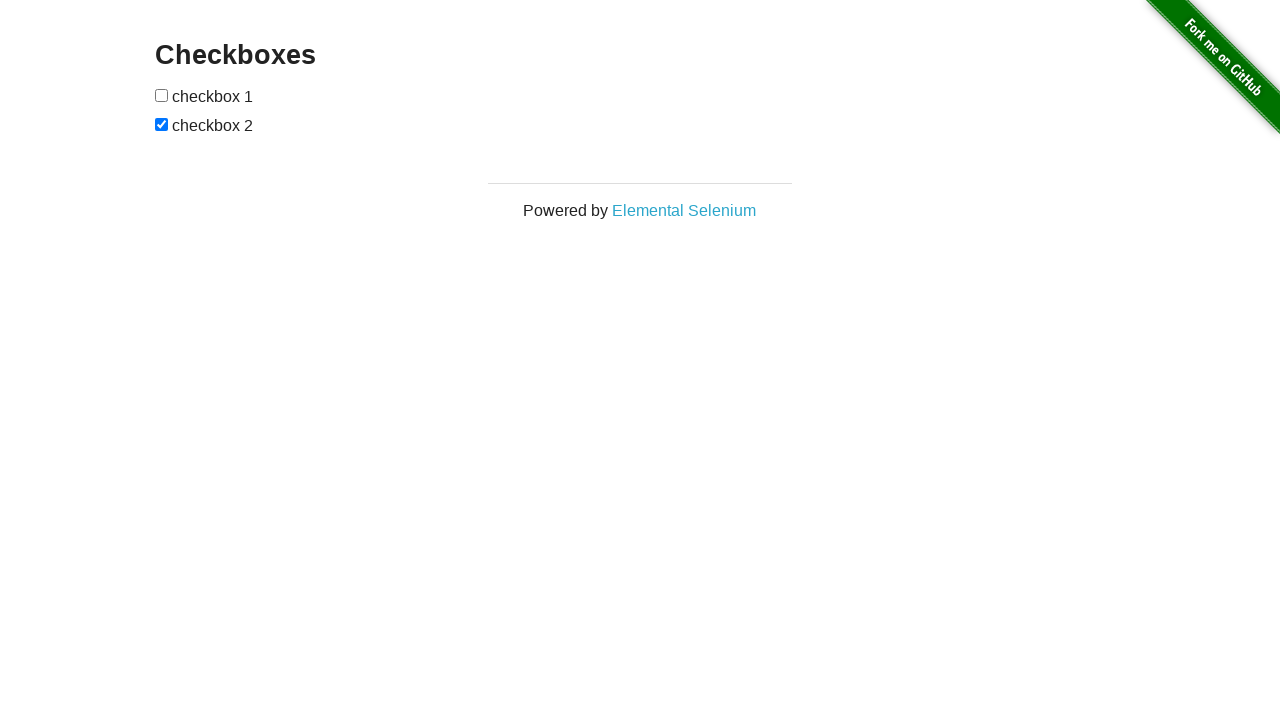

Waited for checkboxes to load on the page
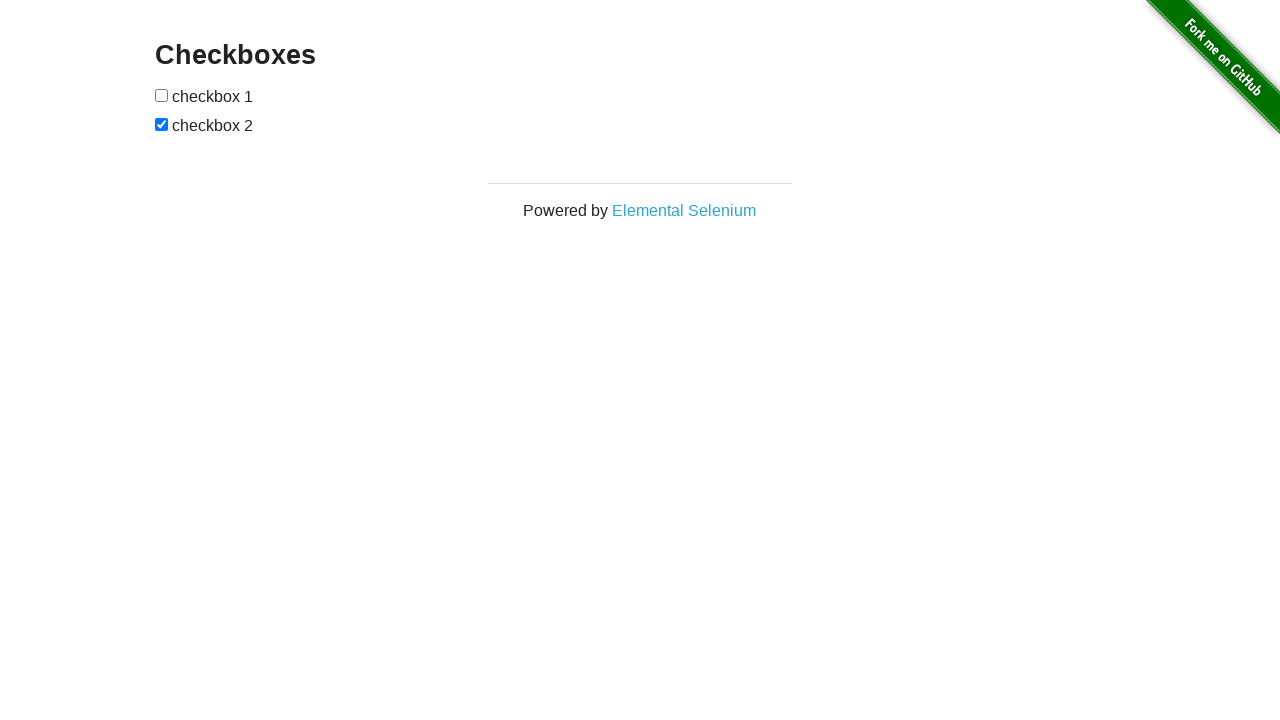

Located all checkboxes on the page
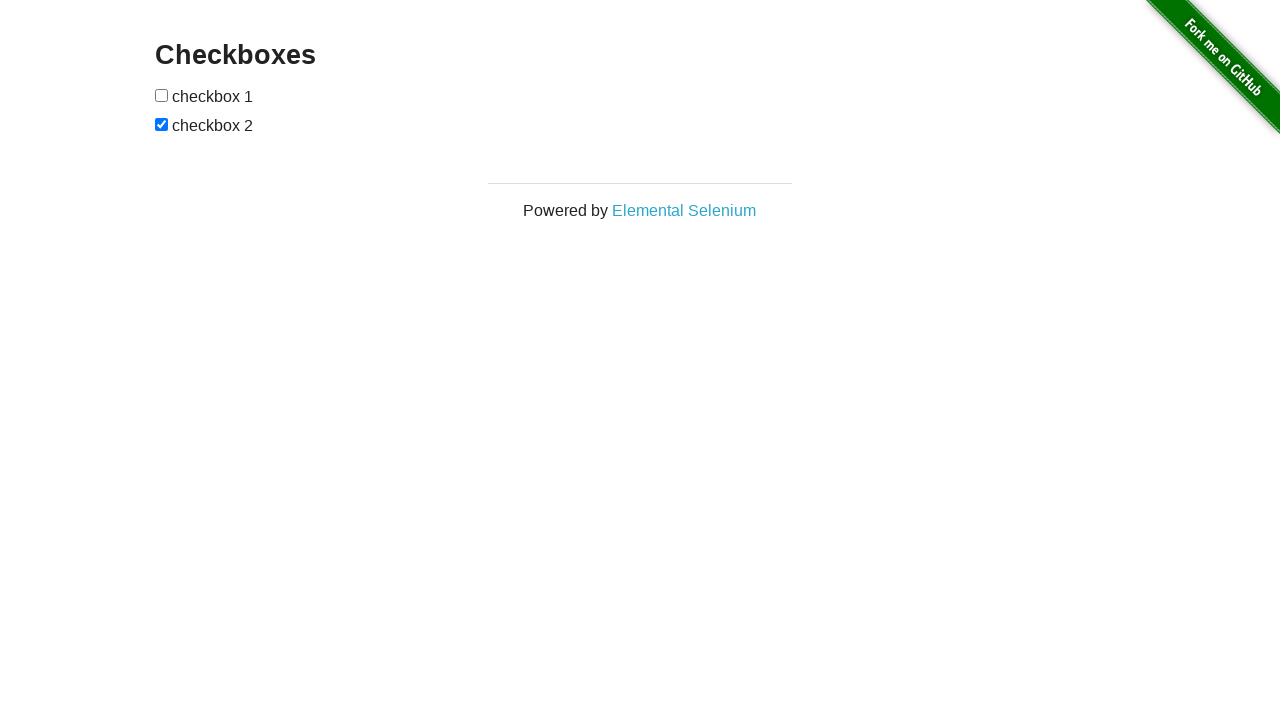

Found 2 checkboxes on the page
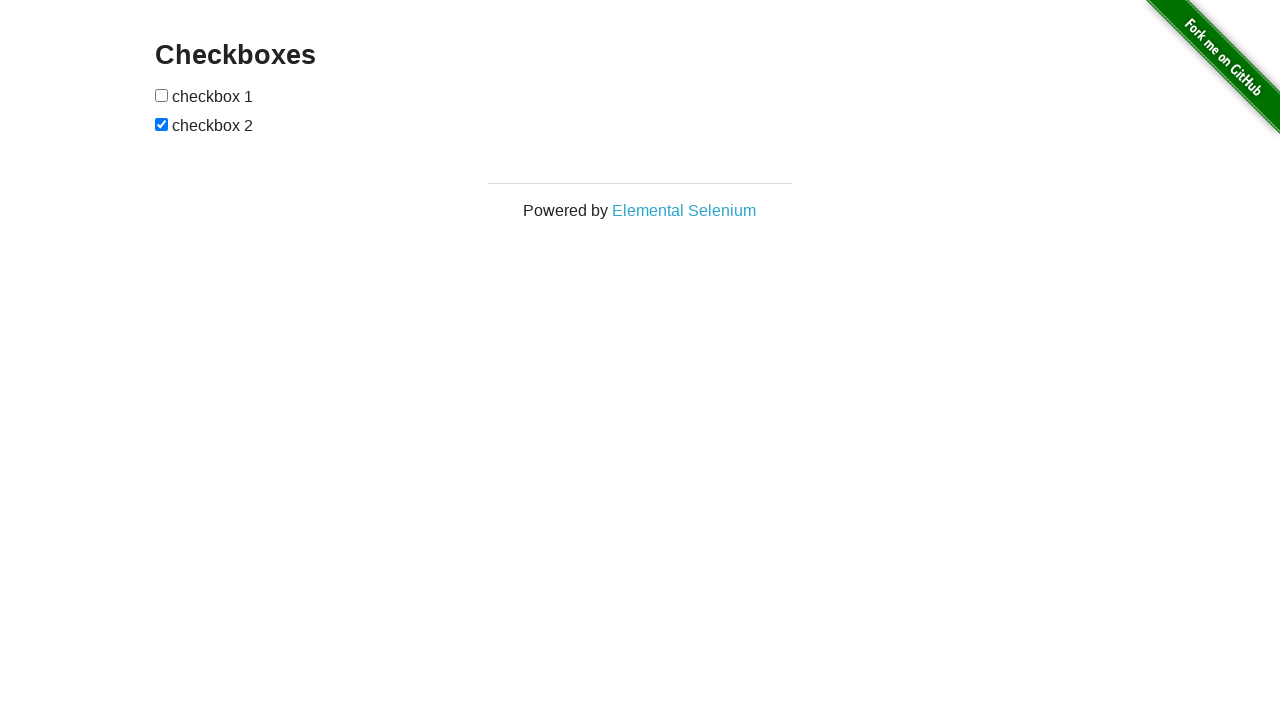

Clicked checkbox 0 to select it at (162, 95) on #checkboxes input >> nth=0
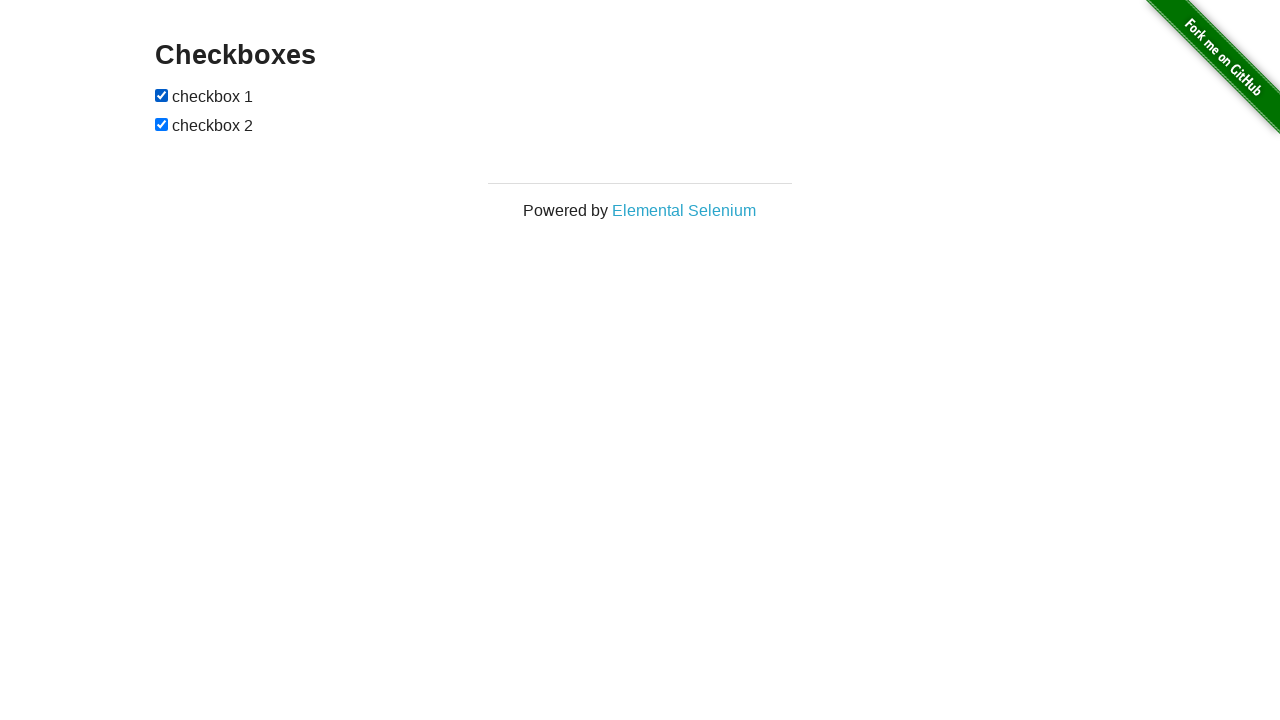

Verified checkbox 0 is checked
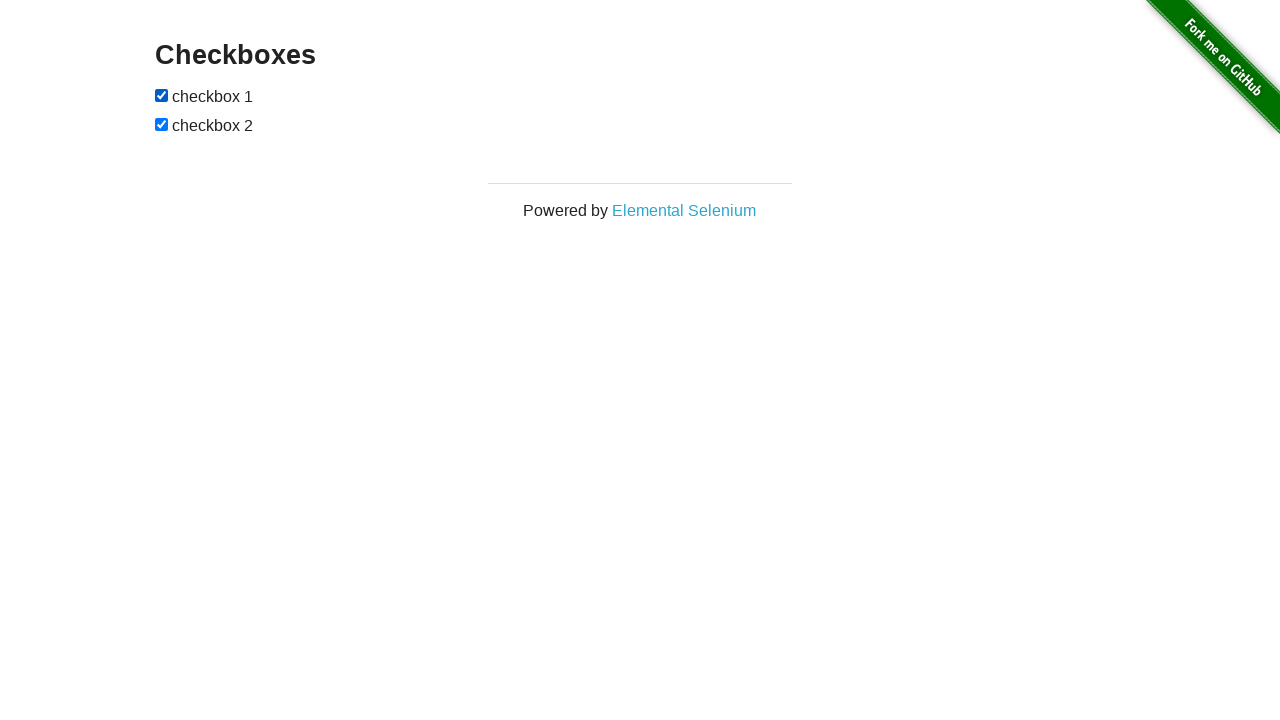

Verified checkbox 1 is checked
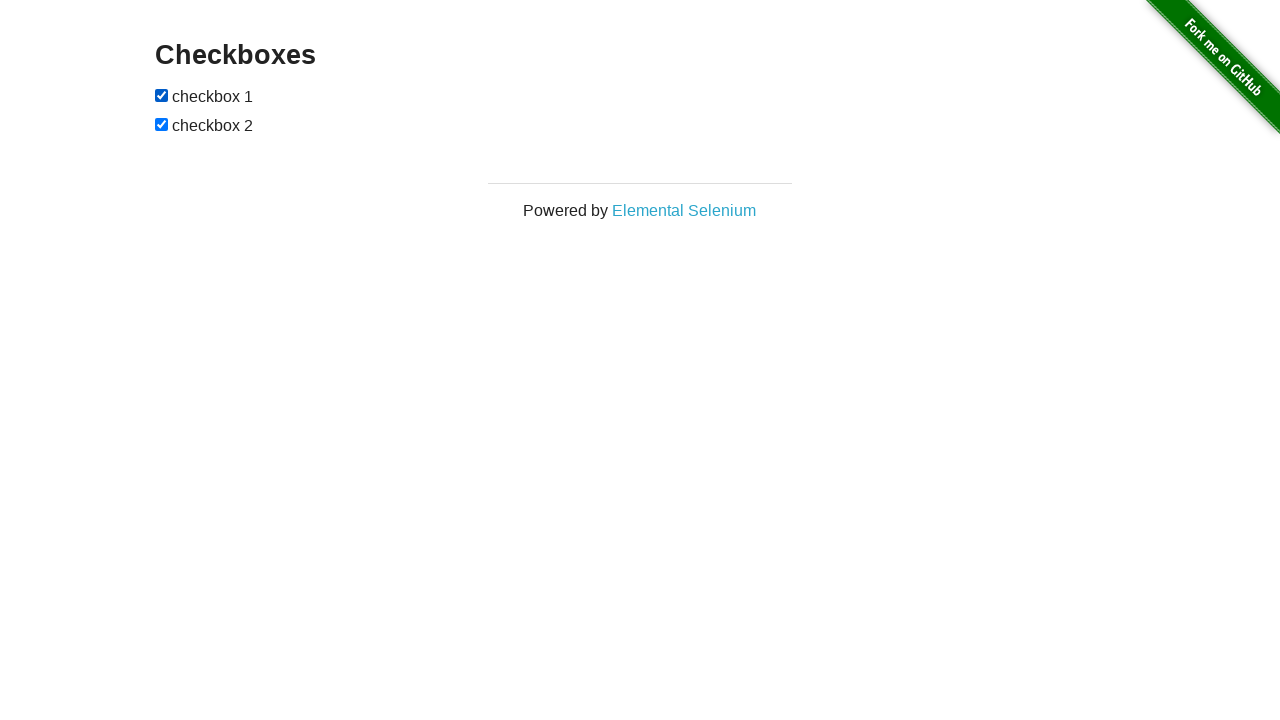

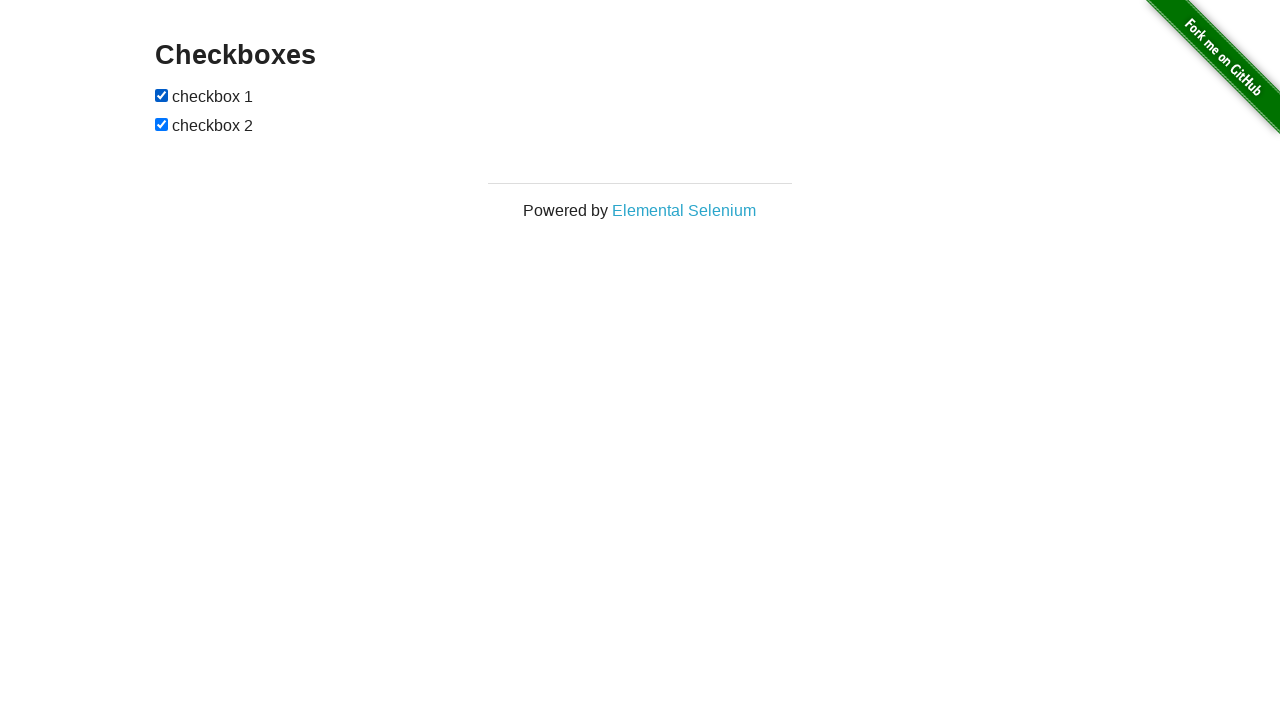